Fills a phone number field in a form and submits it by clicking a button

Starting URL: https://api.new.mentorama.com.br/storage/media-files/QA1/M1/pratica_1.html

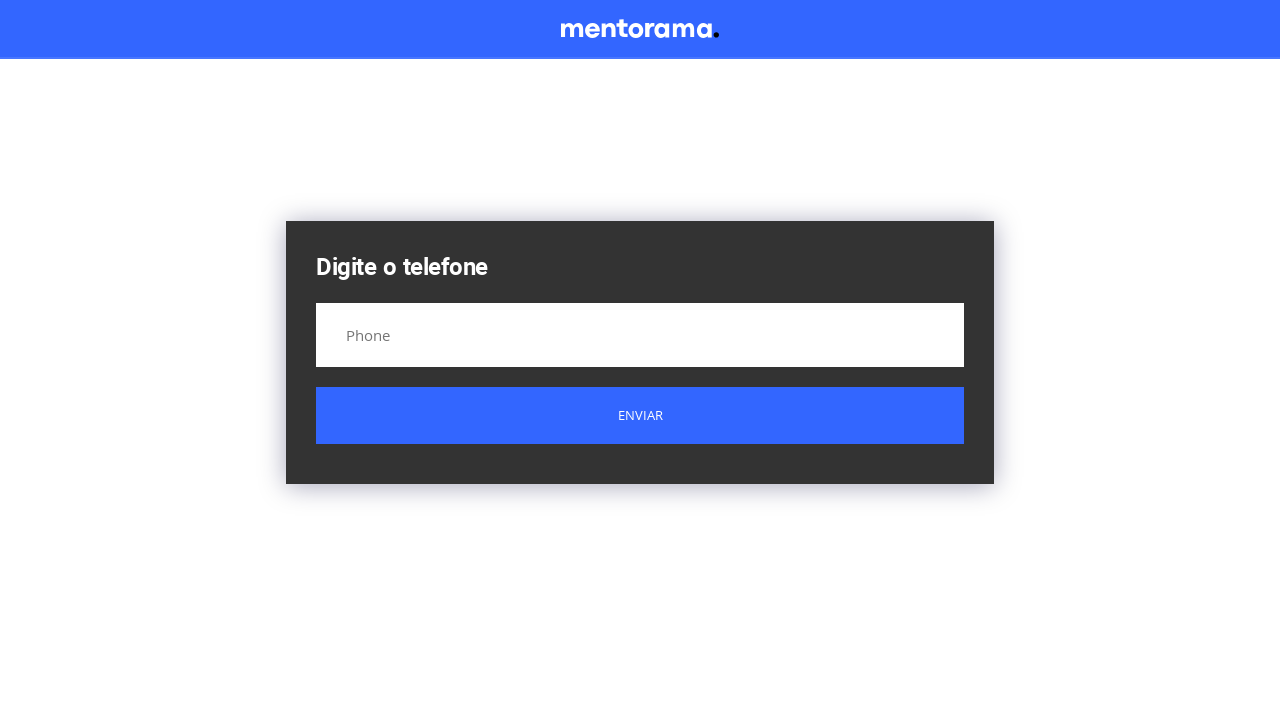

Filled phone number field with (48)999622273 on //*[@id="start-screen"]/div/form/input
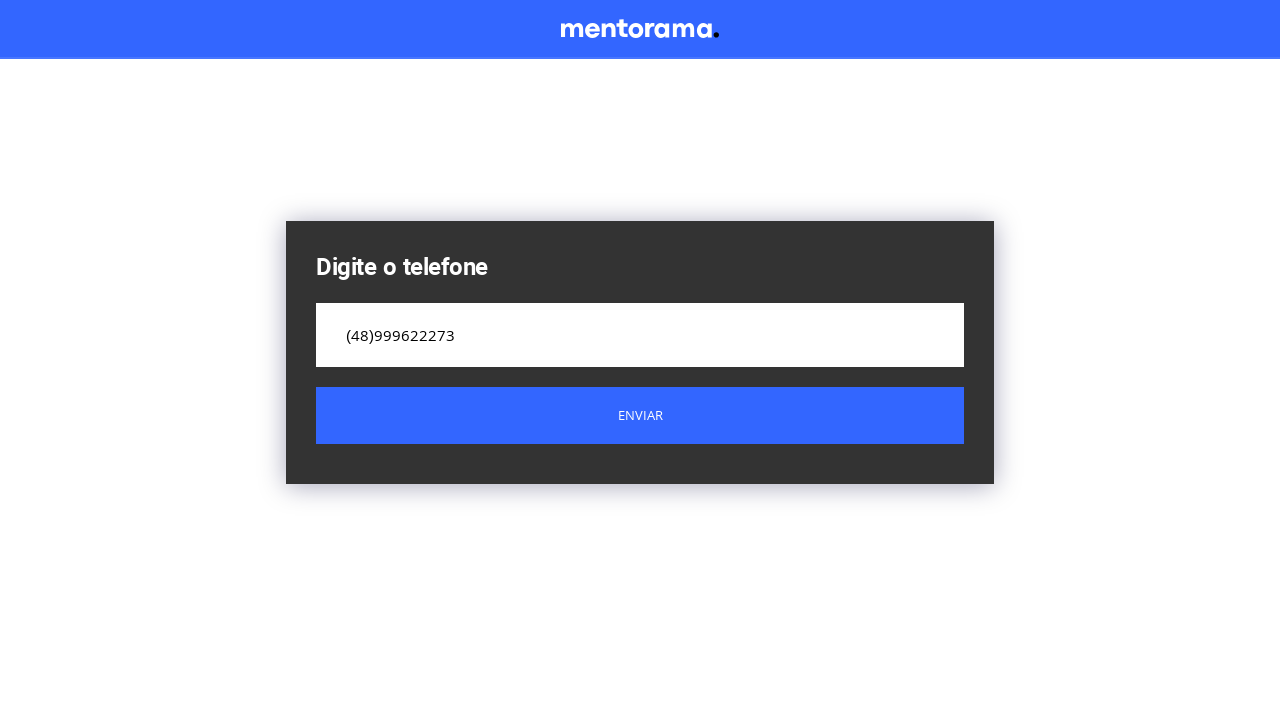

Clicked submit button to send phone number at (640, 416) on xpath=//*[@id="start-screen"]/div/form/button
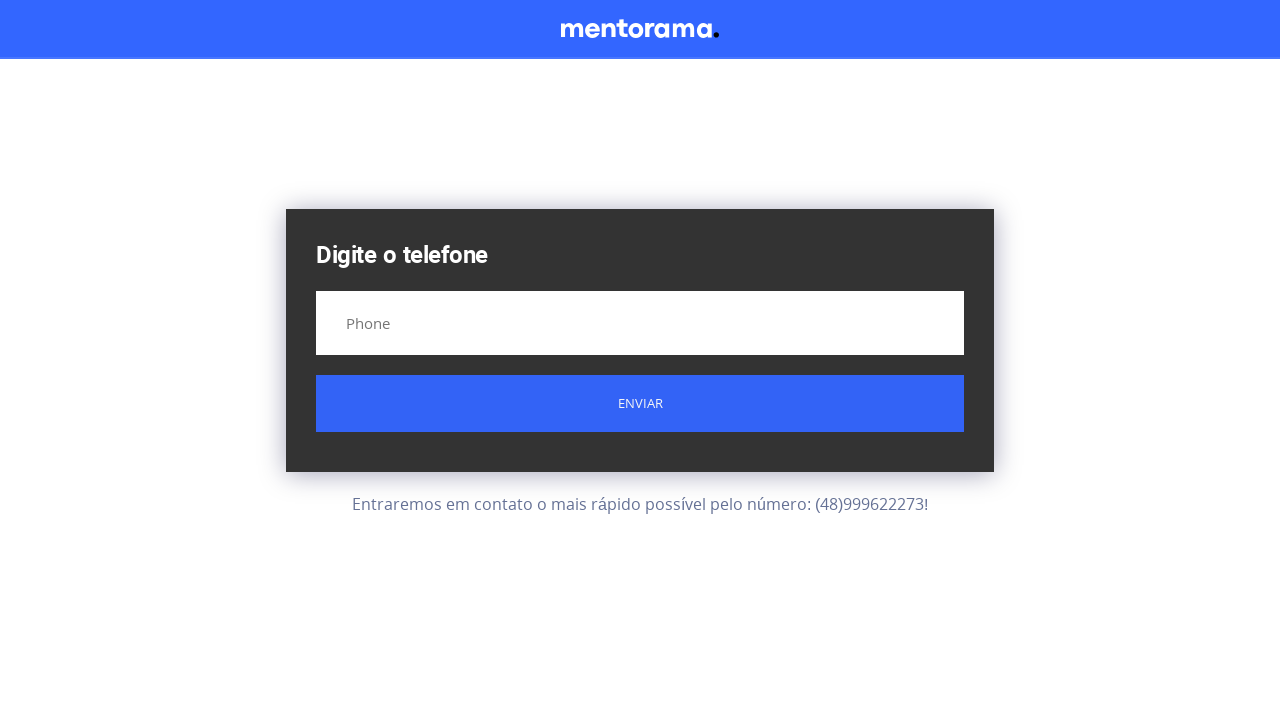

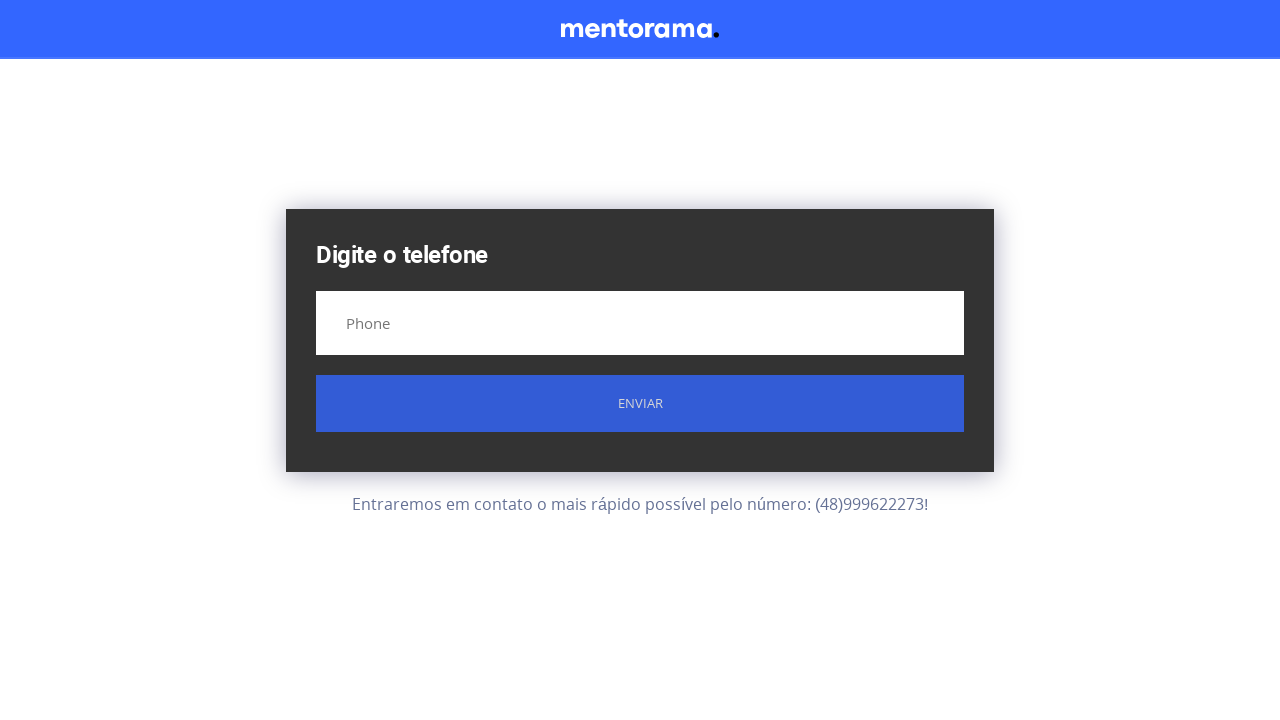